Navigates to Mars NASA news site and waits for the news content to load, verifying the news list is present

Starting URL: https://data-class-mars.s3.amazonaws.com/Mars/index.html

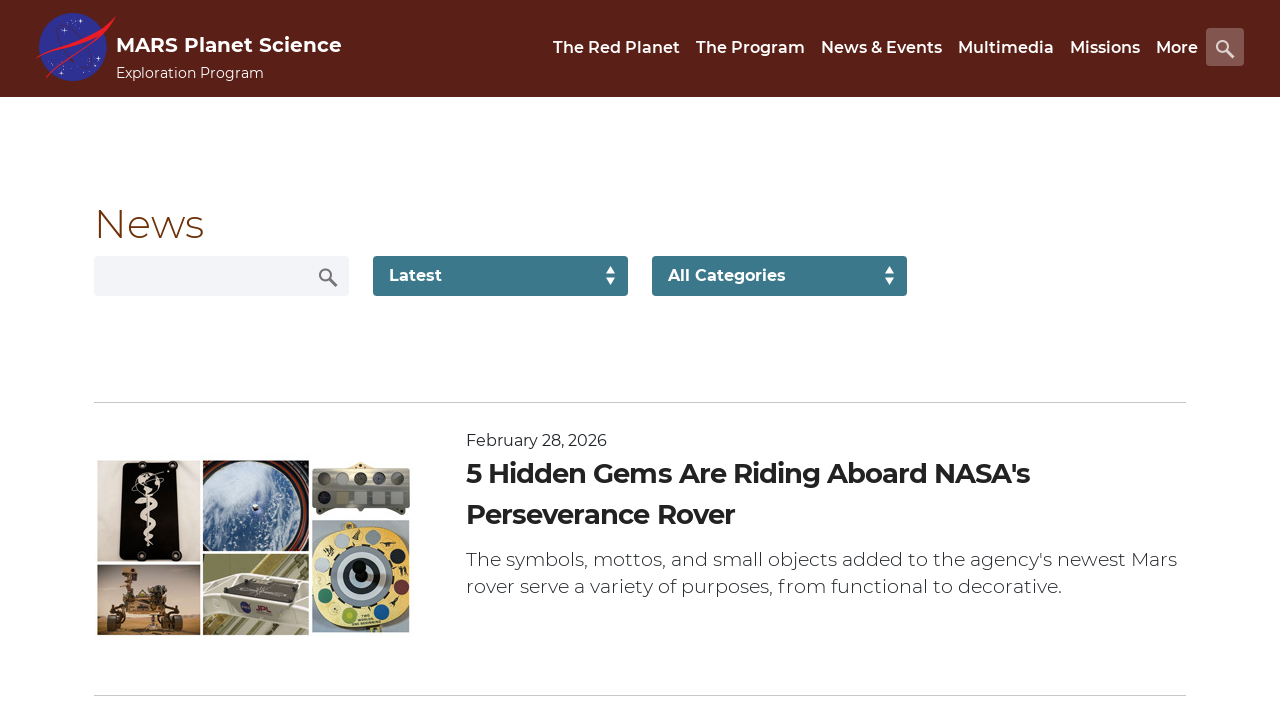

Navigated to Mars NASA news site
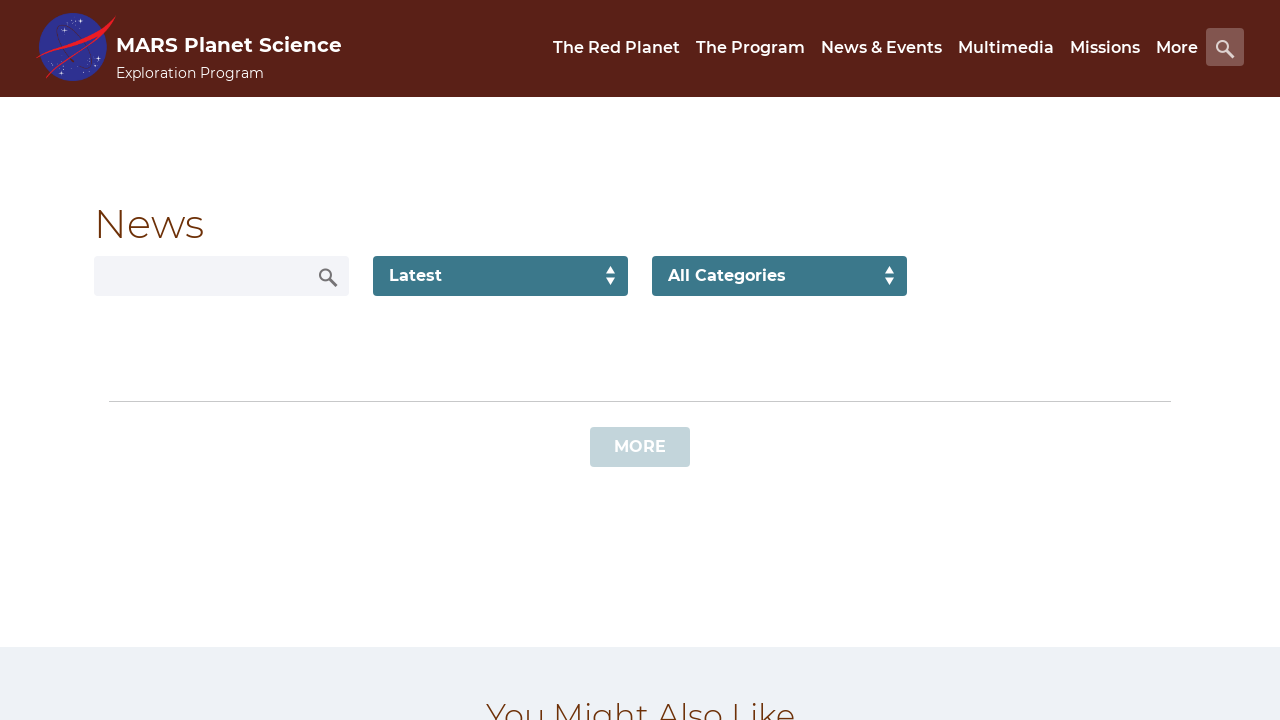

News list content loaded
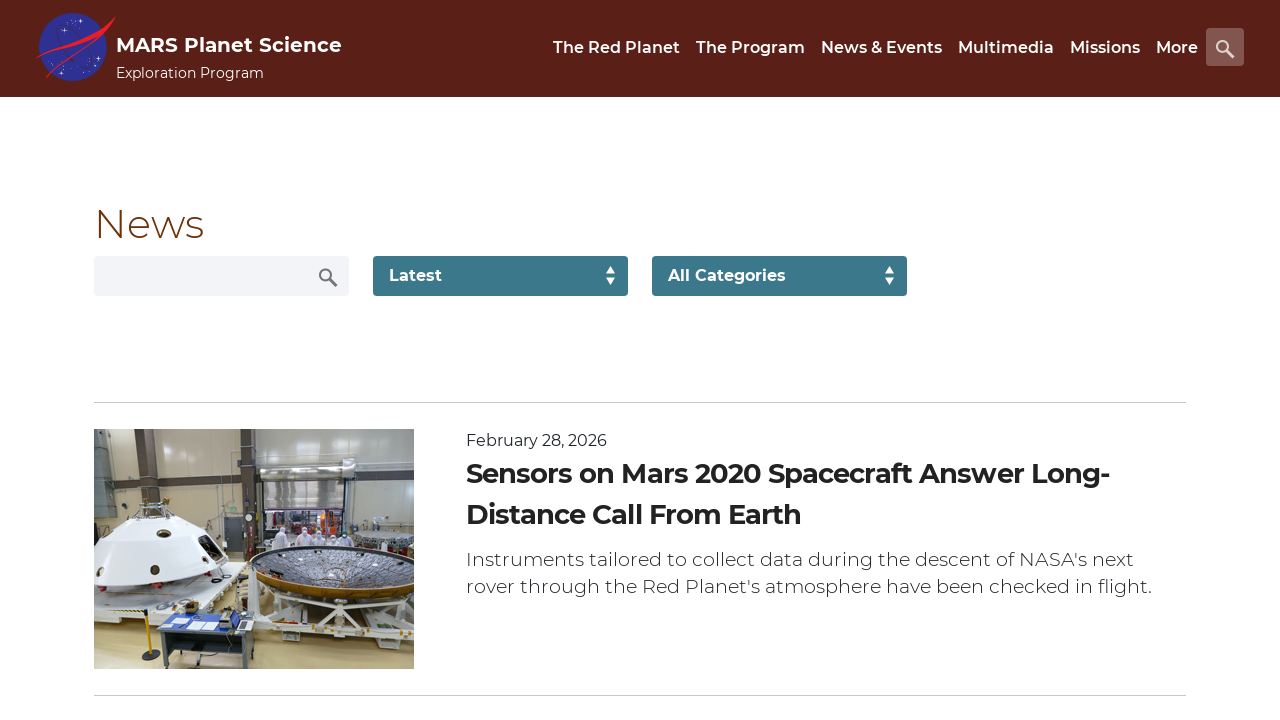

News content title element verified
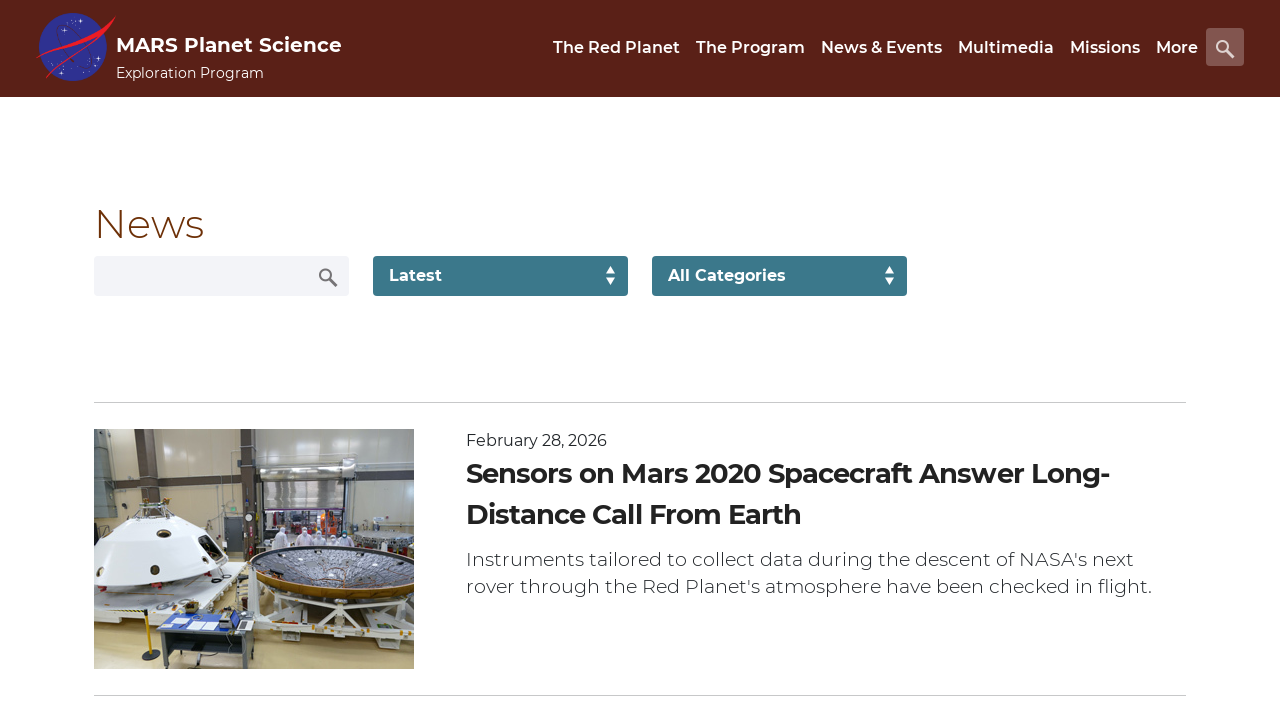

Article teaser body element verified
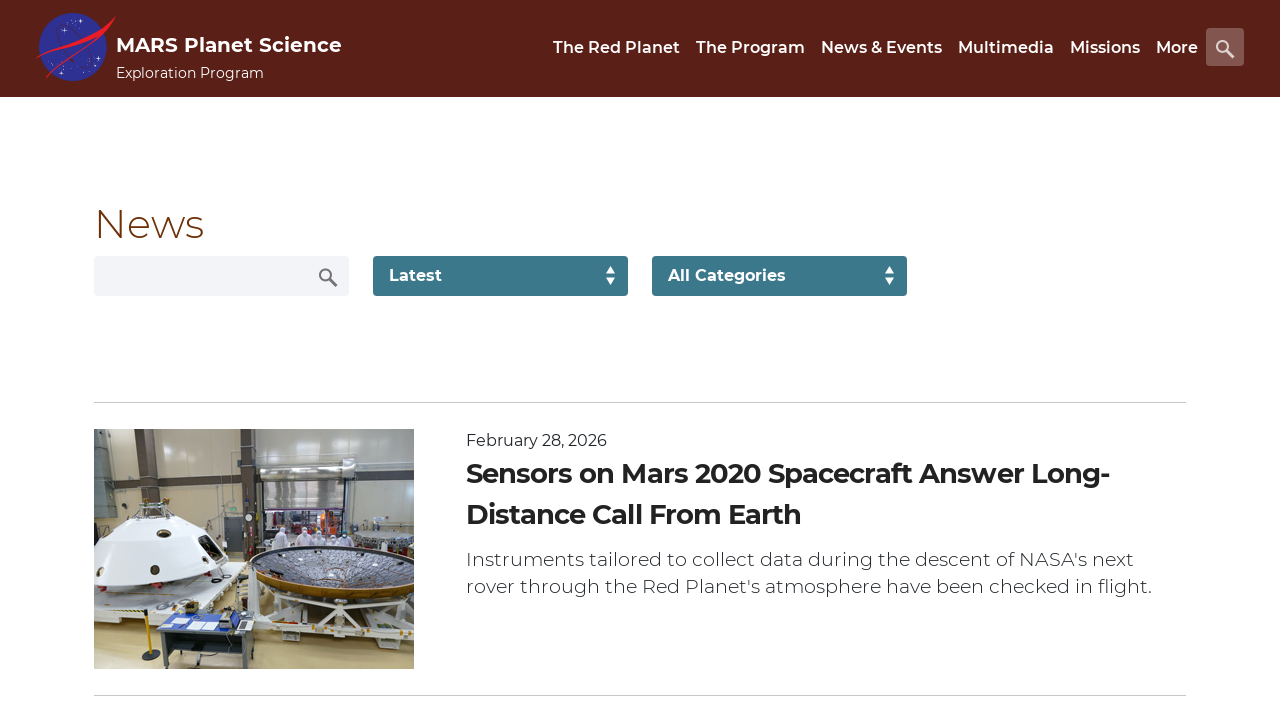

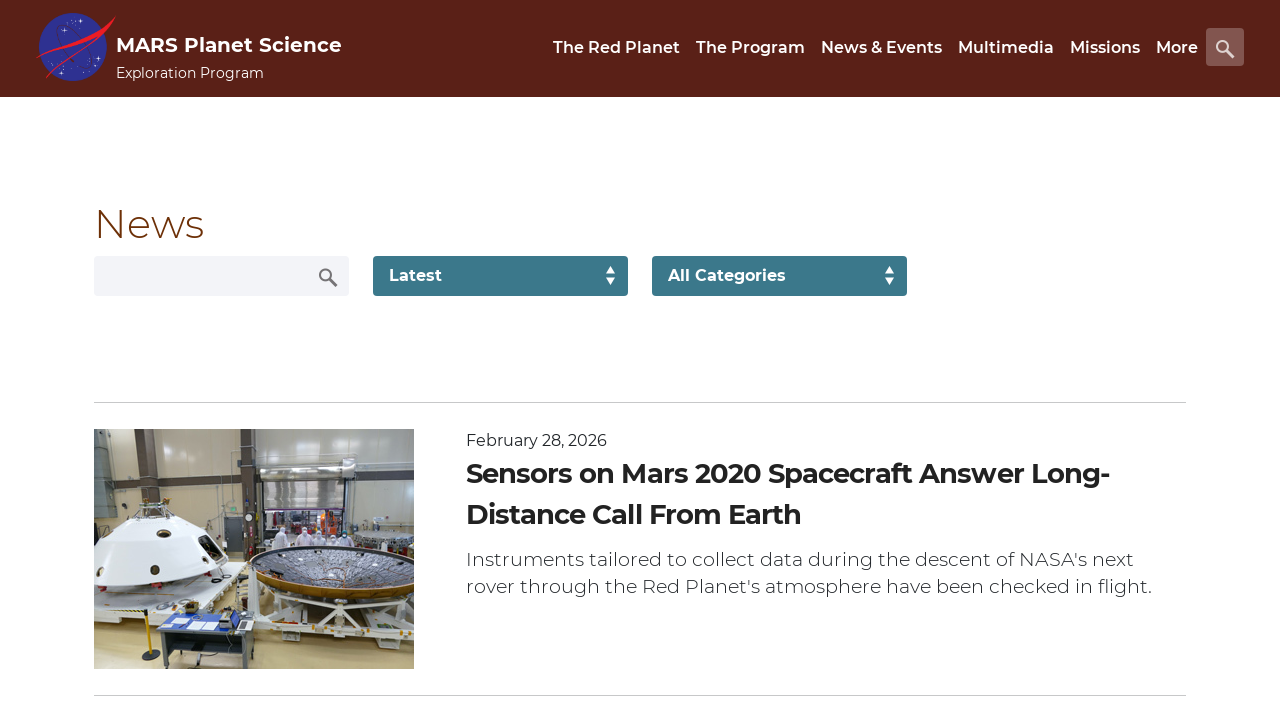